Navigates to the Skeleton component documentation page and verifies the h1 heading text

Starting URL: https://flowbite-svelte.com/docs/components/skeleton

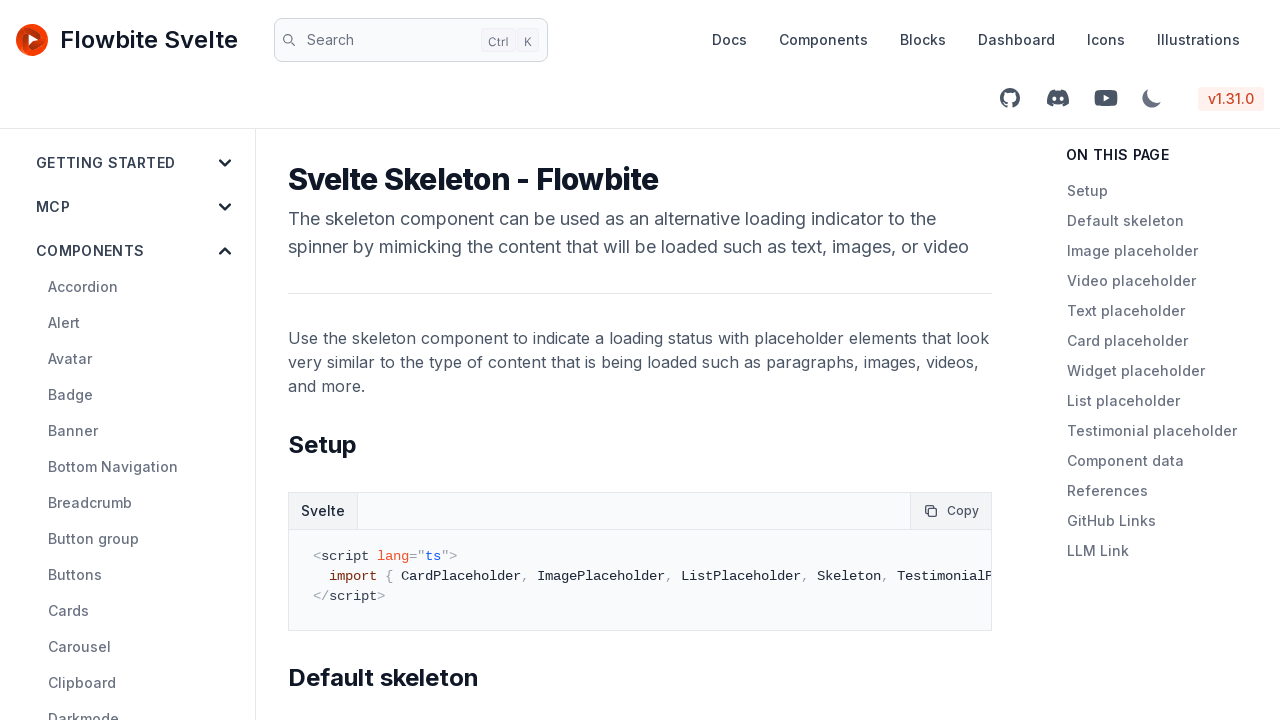

Navigated to Skeleton component documentation page
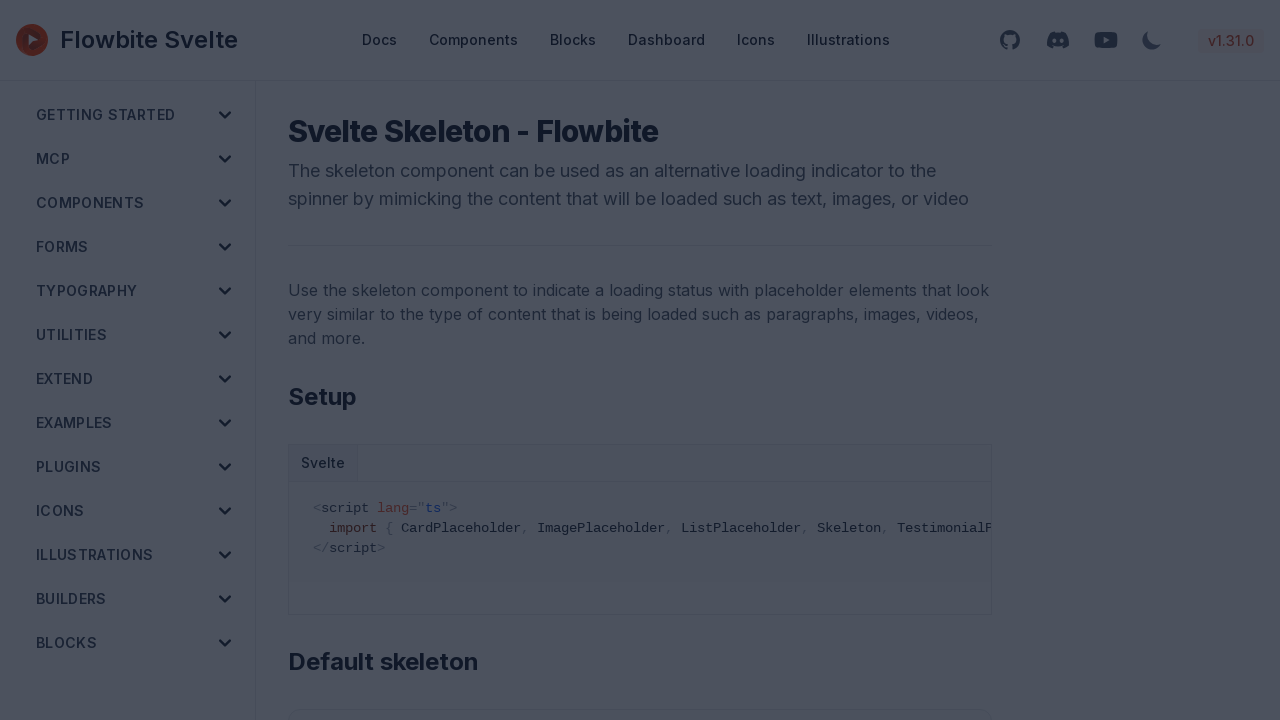

Waited for h1 heading to load
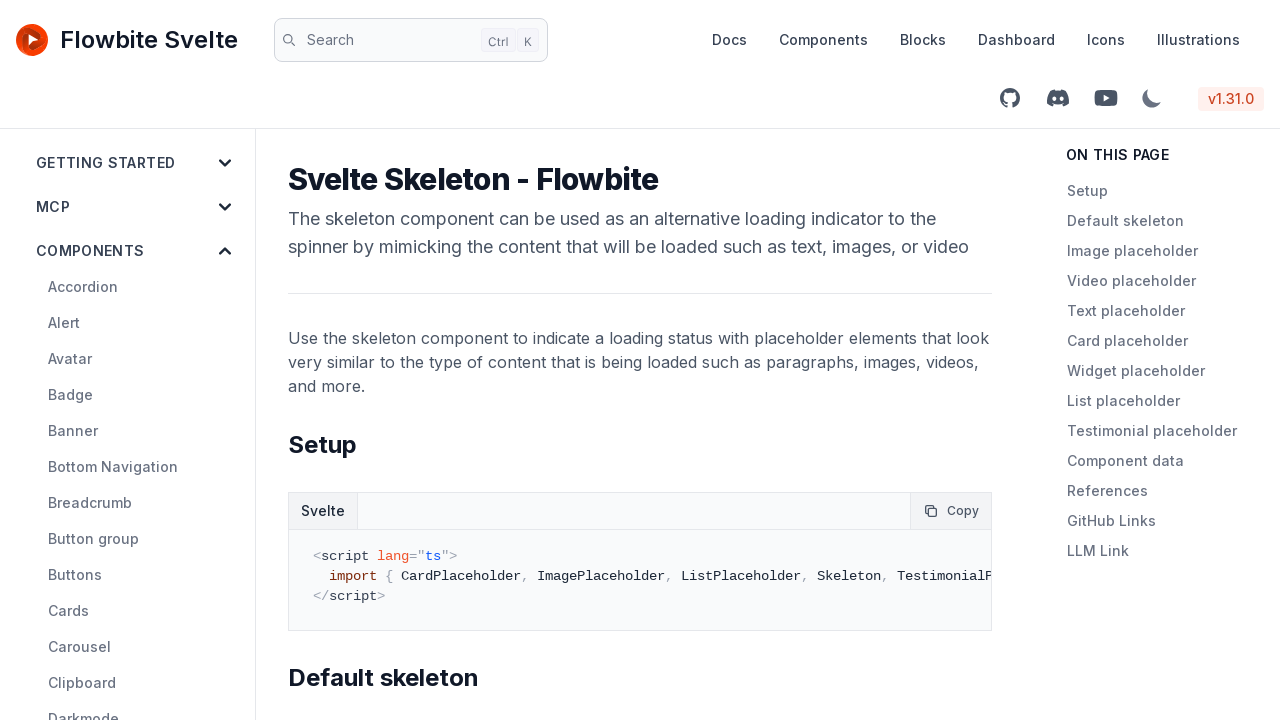

Verified h1 heading text is 'Svelte Skeleton - Flowbite'
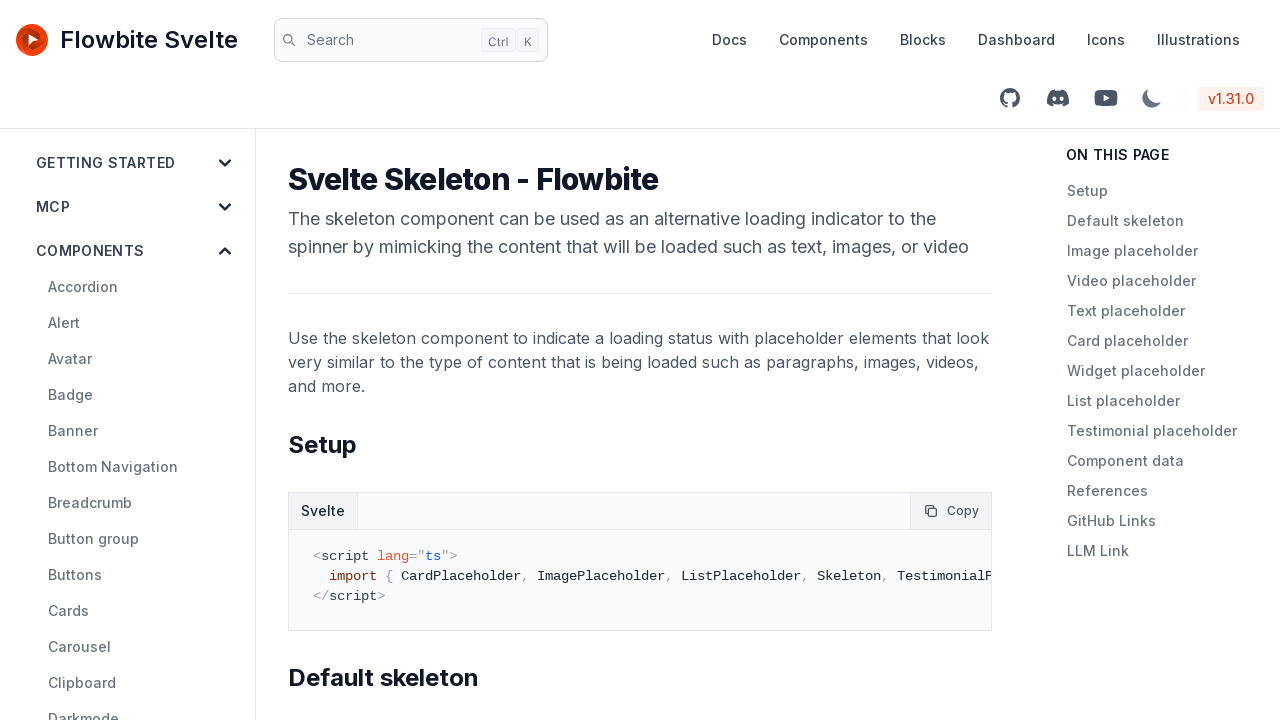

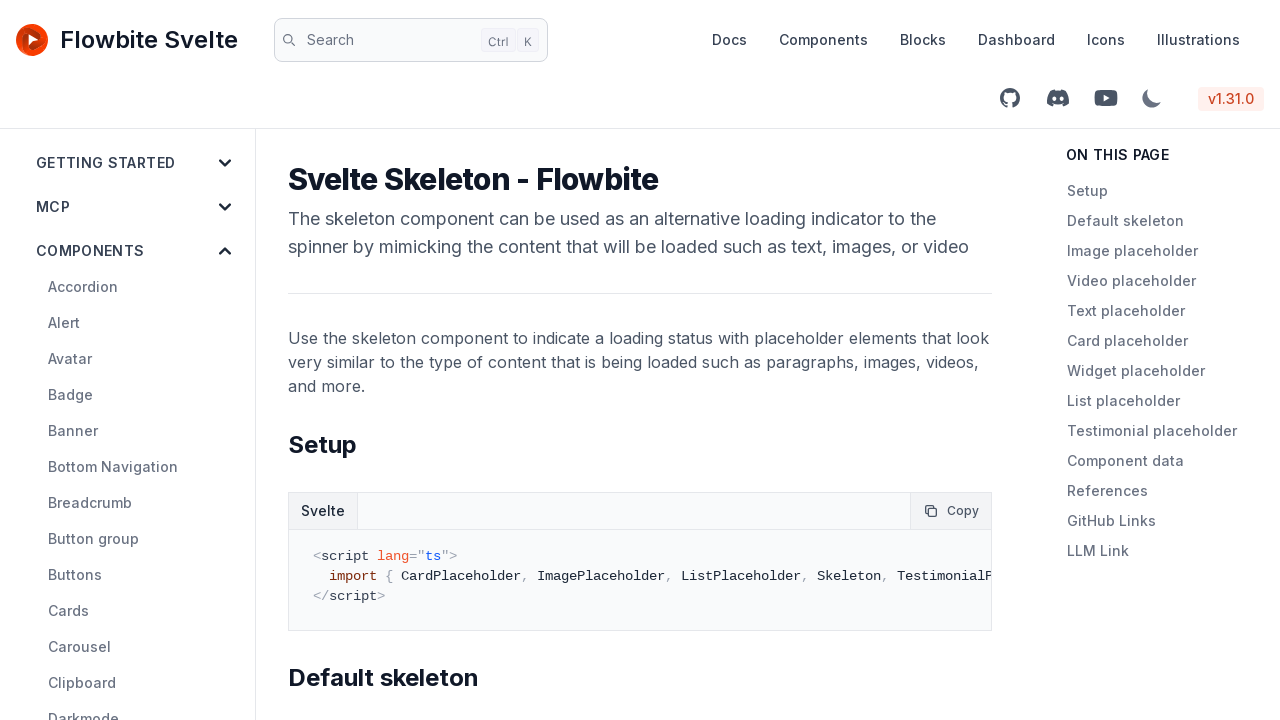